Tests entering text in an input field and pressing Enter to submit the form

Starting URL: https://bonigarcia.dev/selenium-webdriver-java/web-form.html

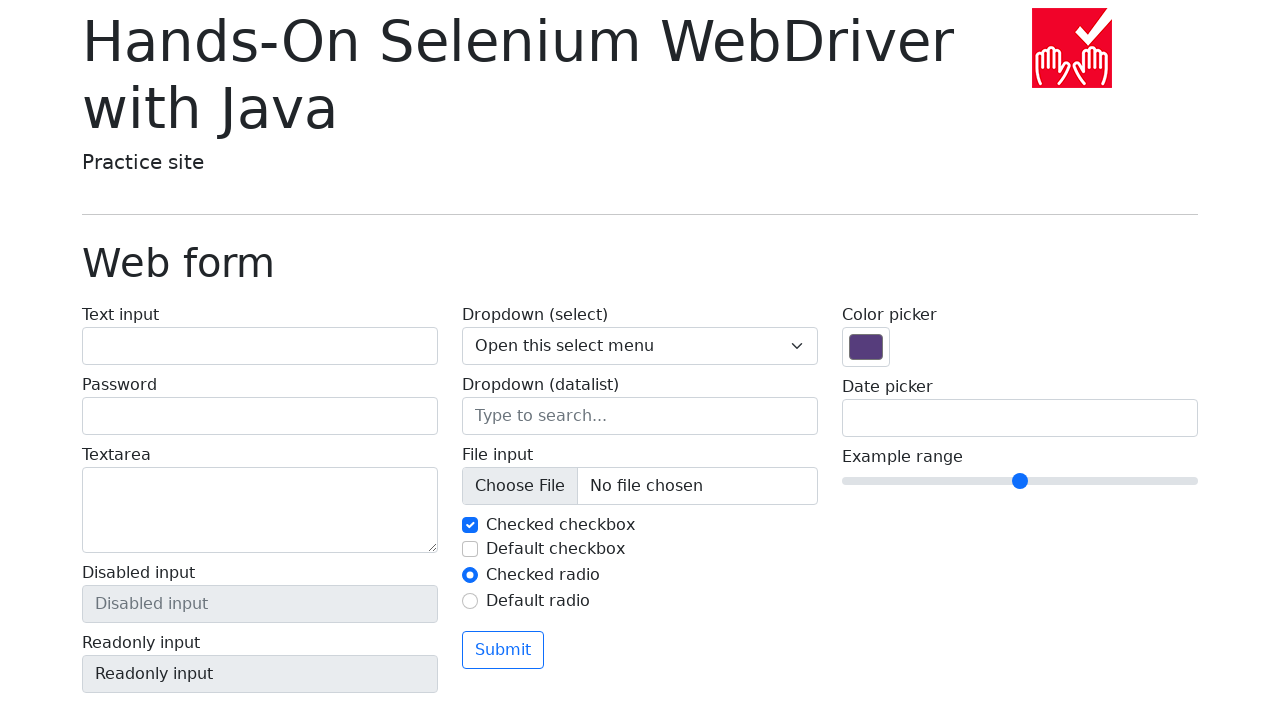

Filled input field with 'Example input text' on #my-text-id
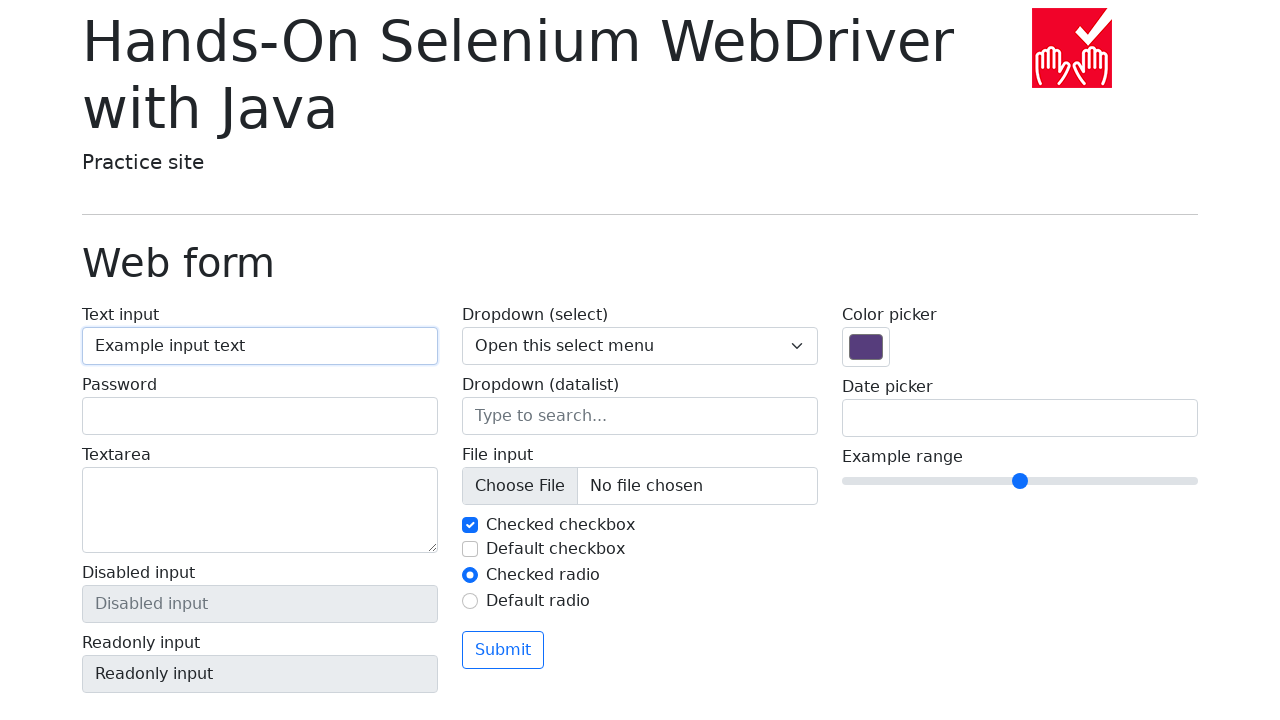

Pressed Enter key to submit the form on #my-text-id
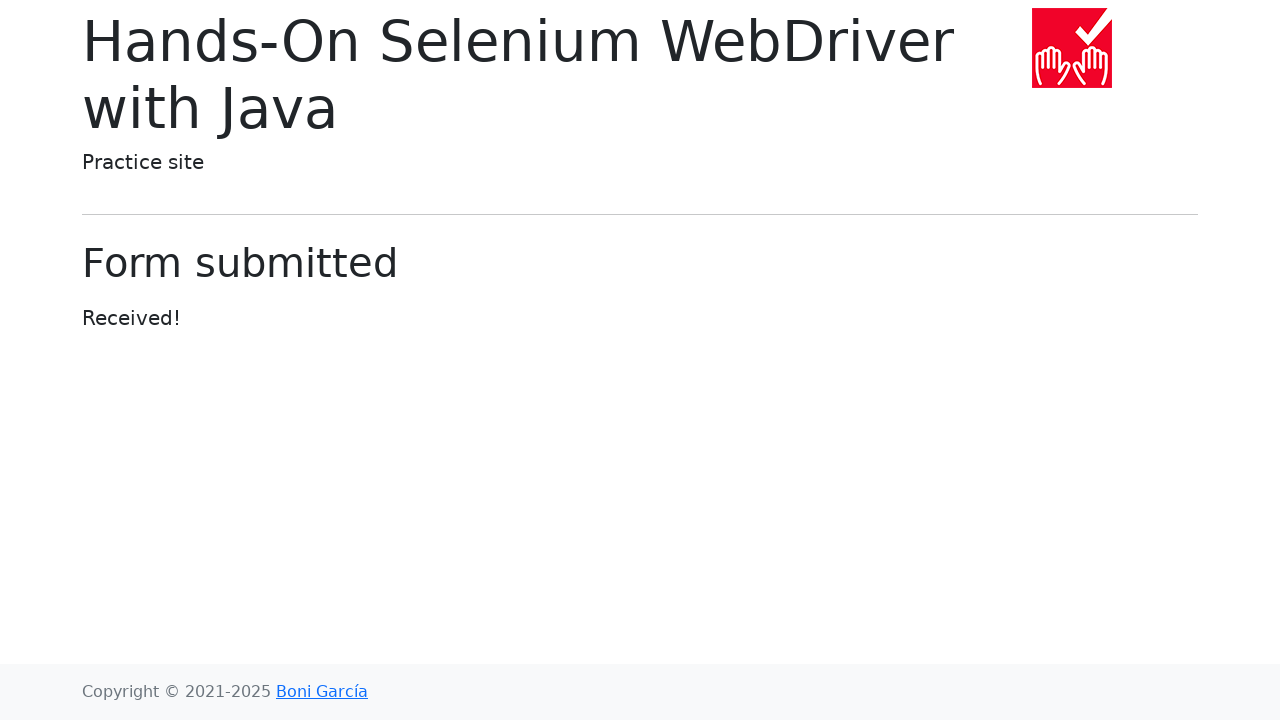

Form submission completed and success message appeared
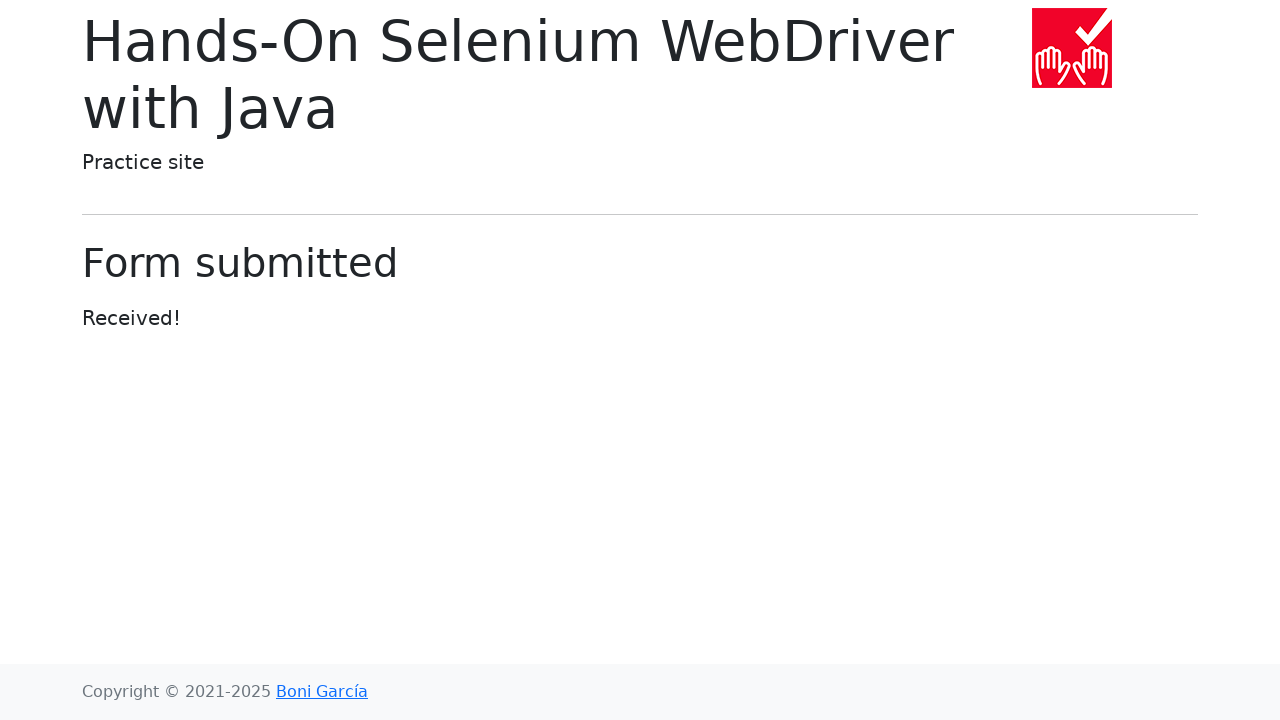

Verified success message text is 'Form submitted'
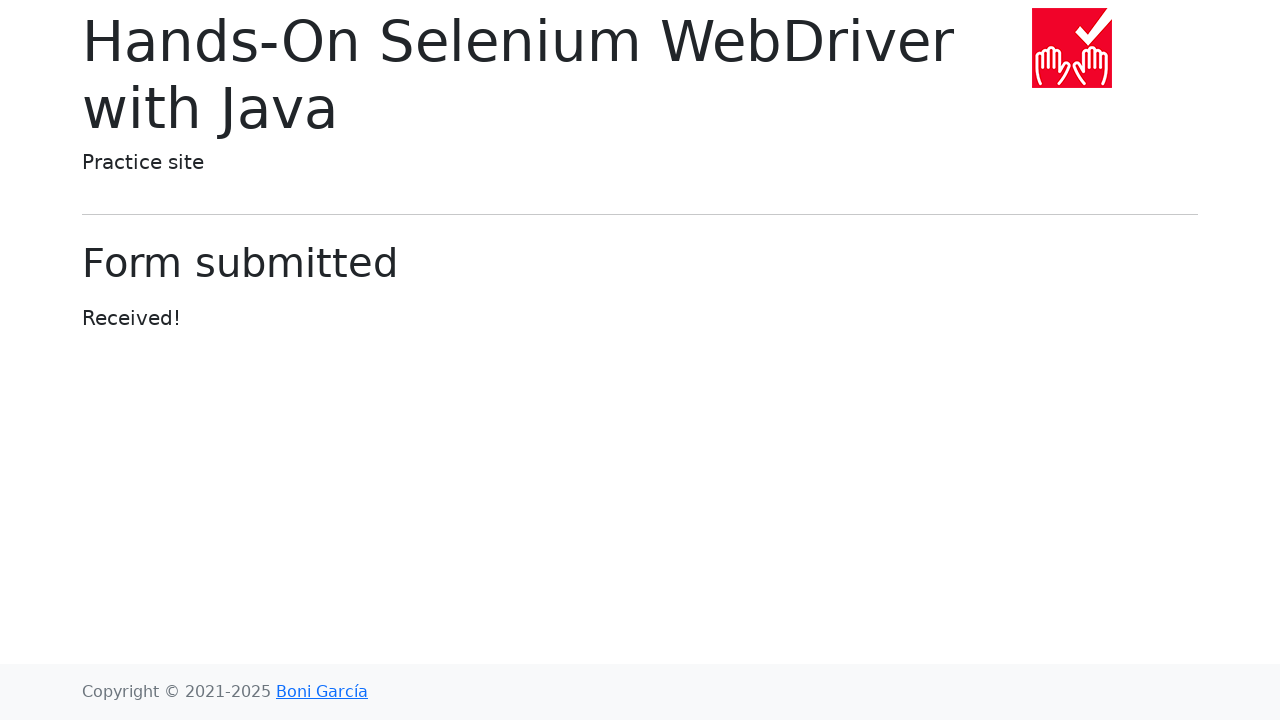

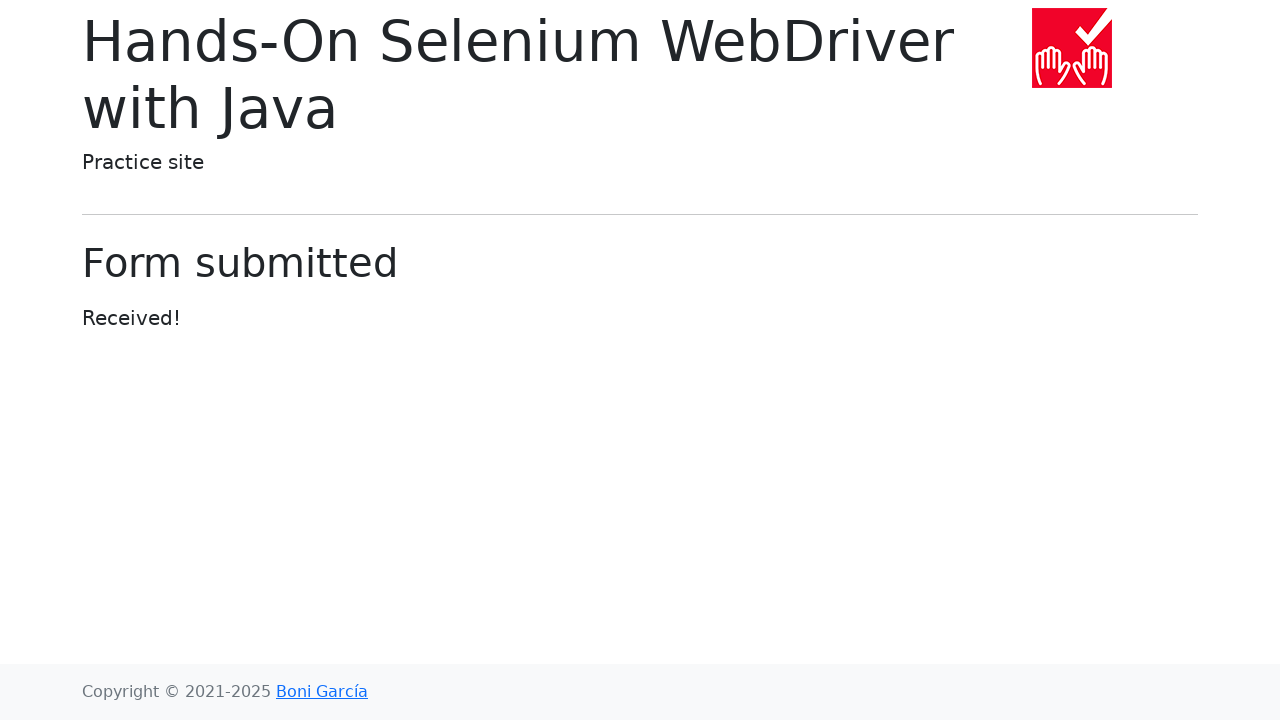